Tests drag and drop action by dragging element from source box A to target box B

Starting URL: https://crossbrowsertesting.github.io/drag-and-drop

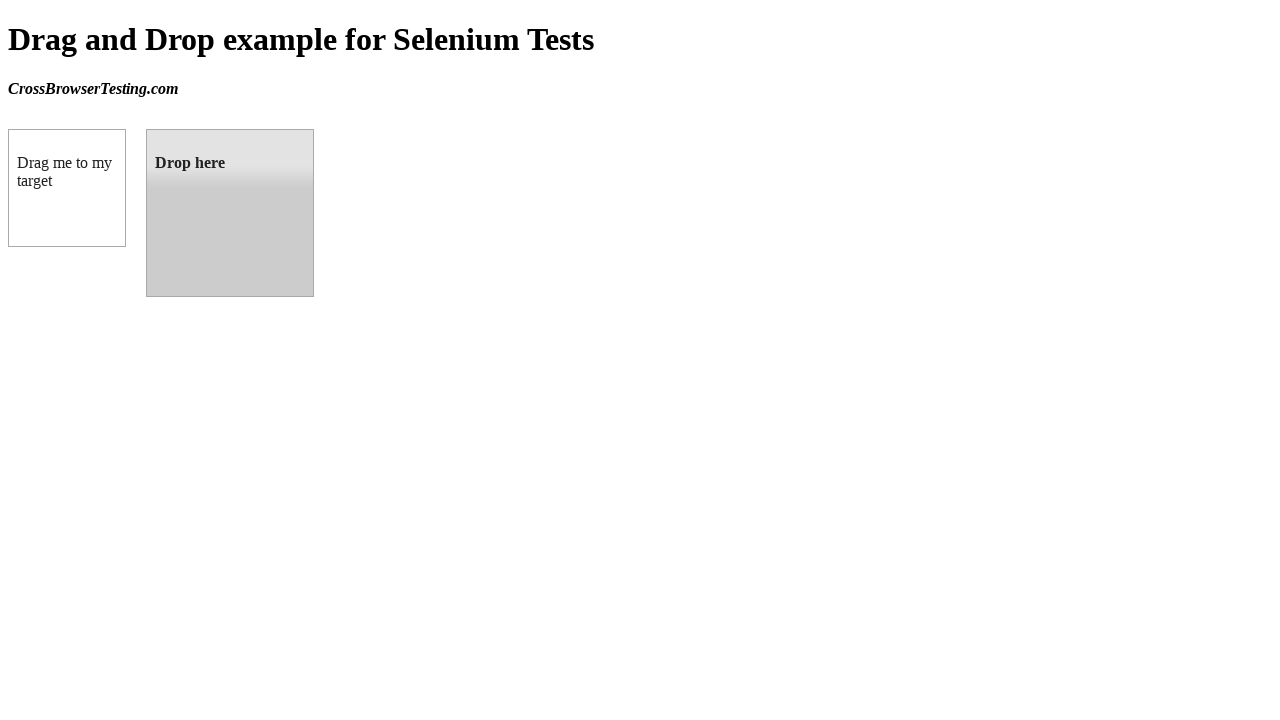

Navigated to drag and drop test page
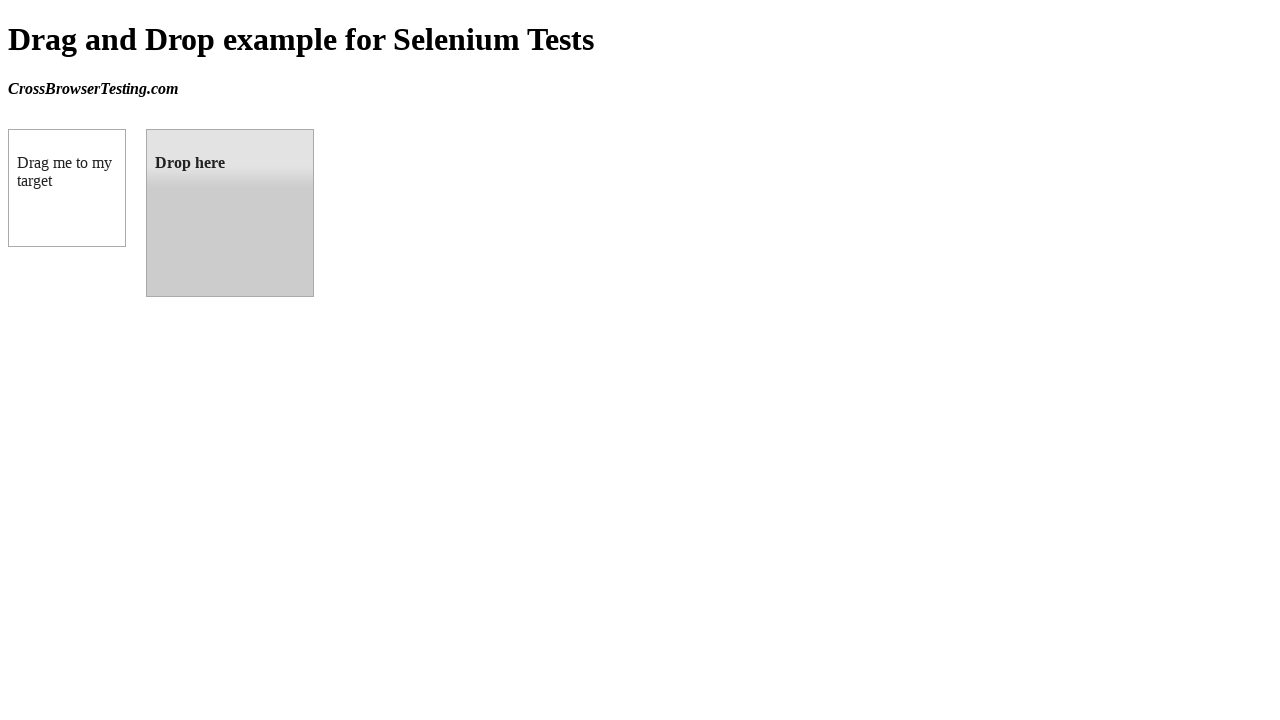

Located source box A (draggable element)
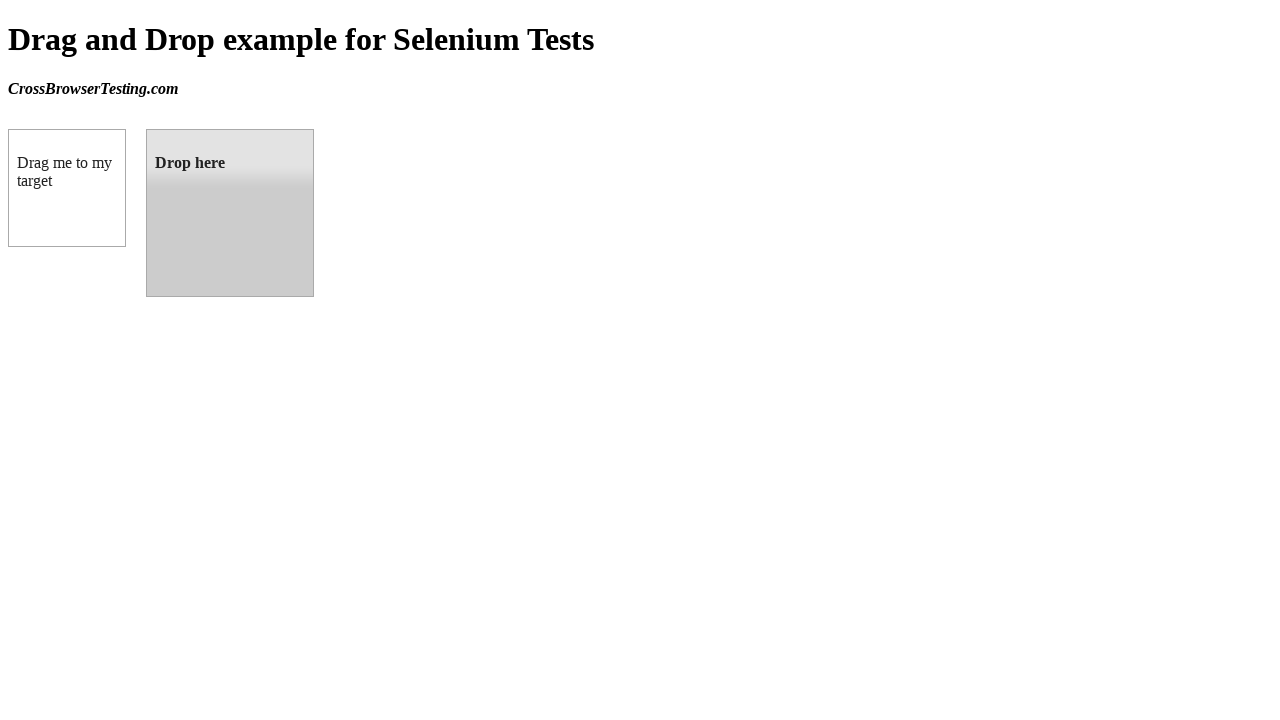

Located target box B (droppable element)
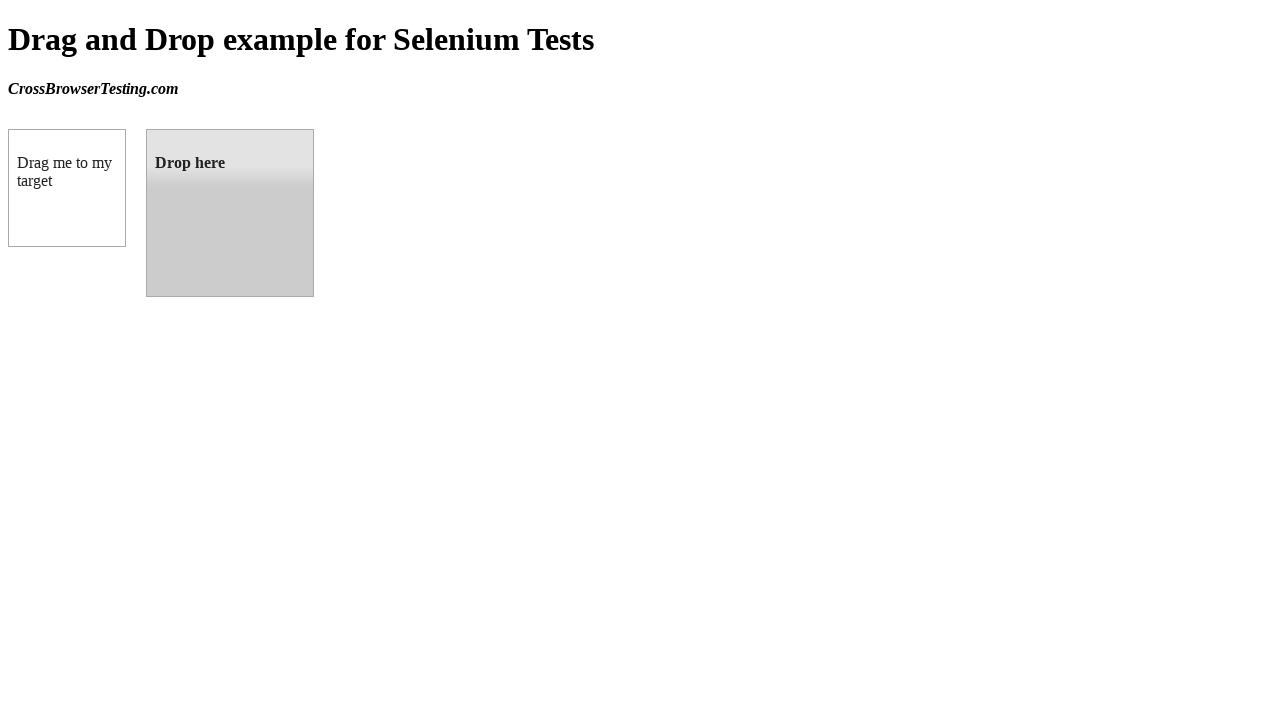

Dragged box A onto box B successfully at (230, 213)
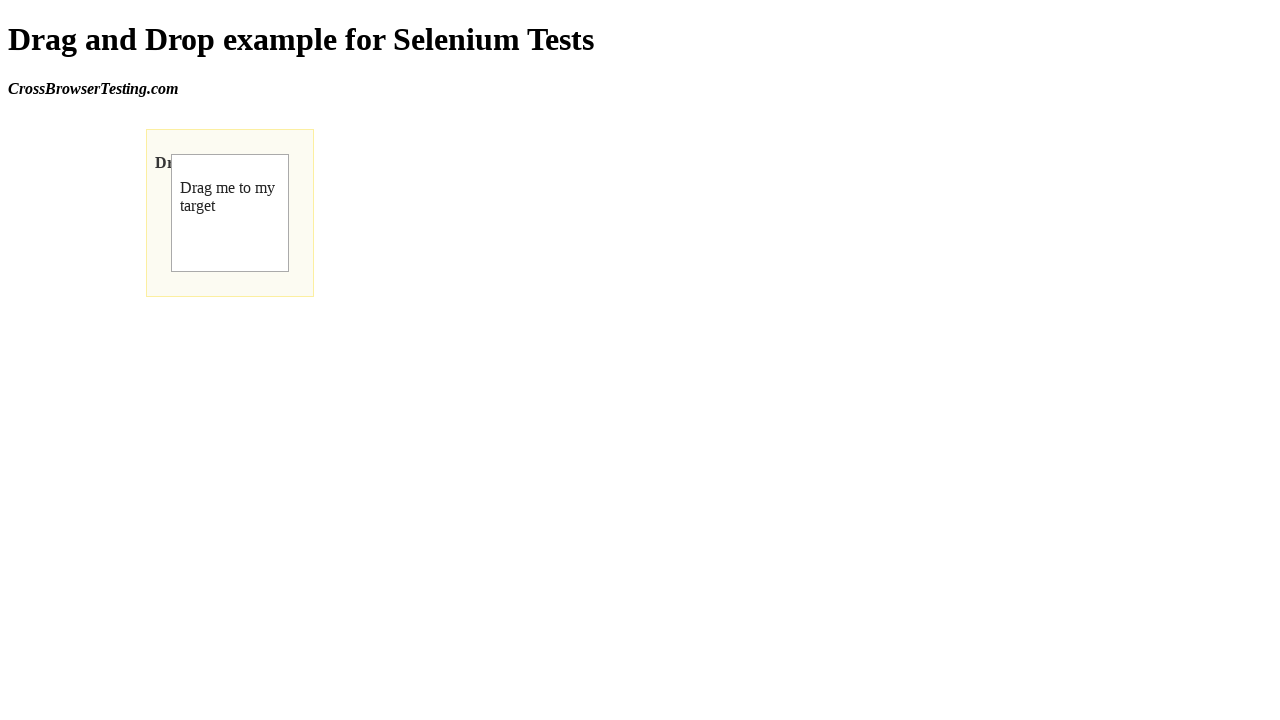

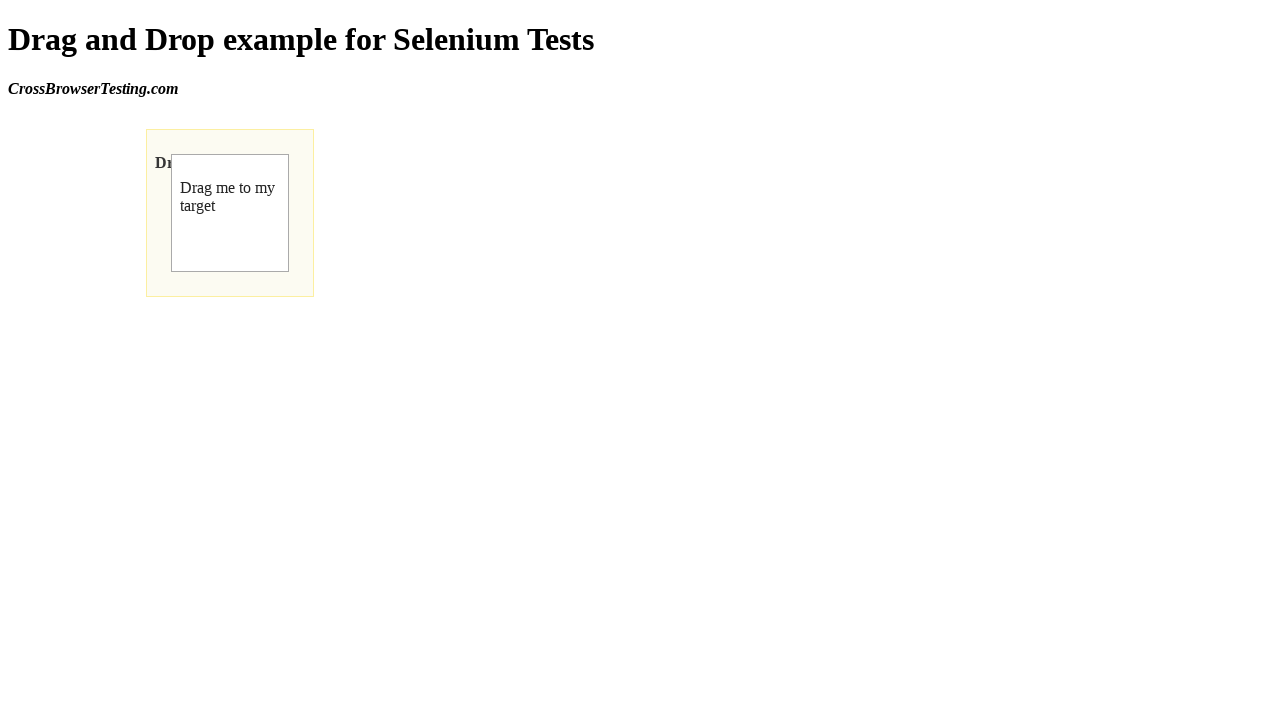